Tests various API response links on DemoQA that return different HTTP status codes (201, 204, 301, 400, 401, 403, 404).

Starting URL: https://demoqa.com/

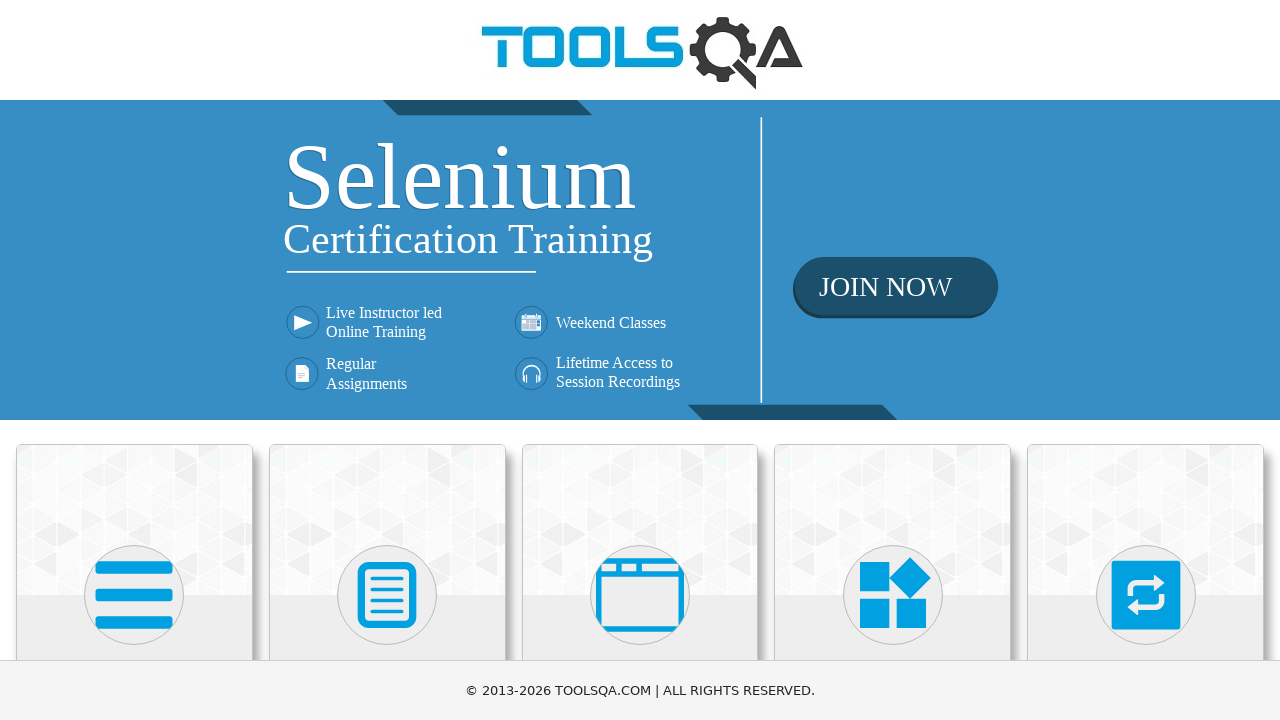

Clicked Elements menu at (134, 360) on xpath=//h5[text()='Elements']
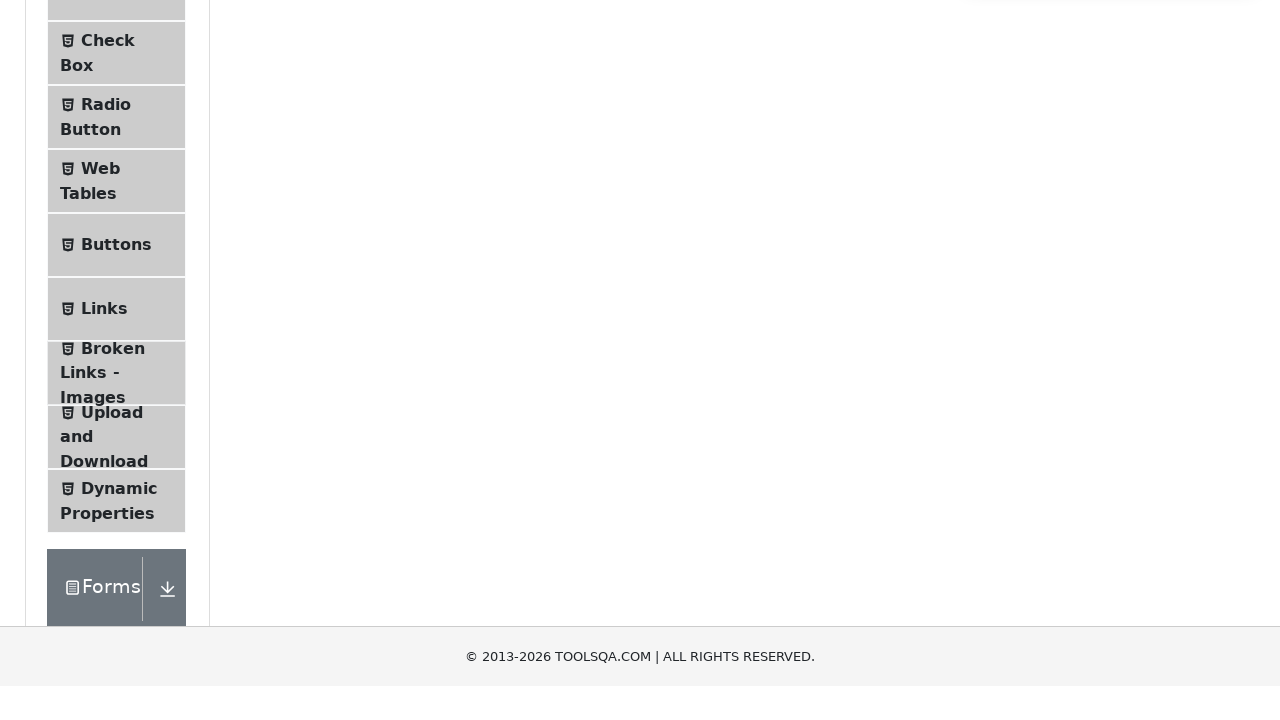

Clicked Links submenu at (104, 581) on xpath=//span[text()='Links']
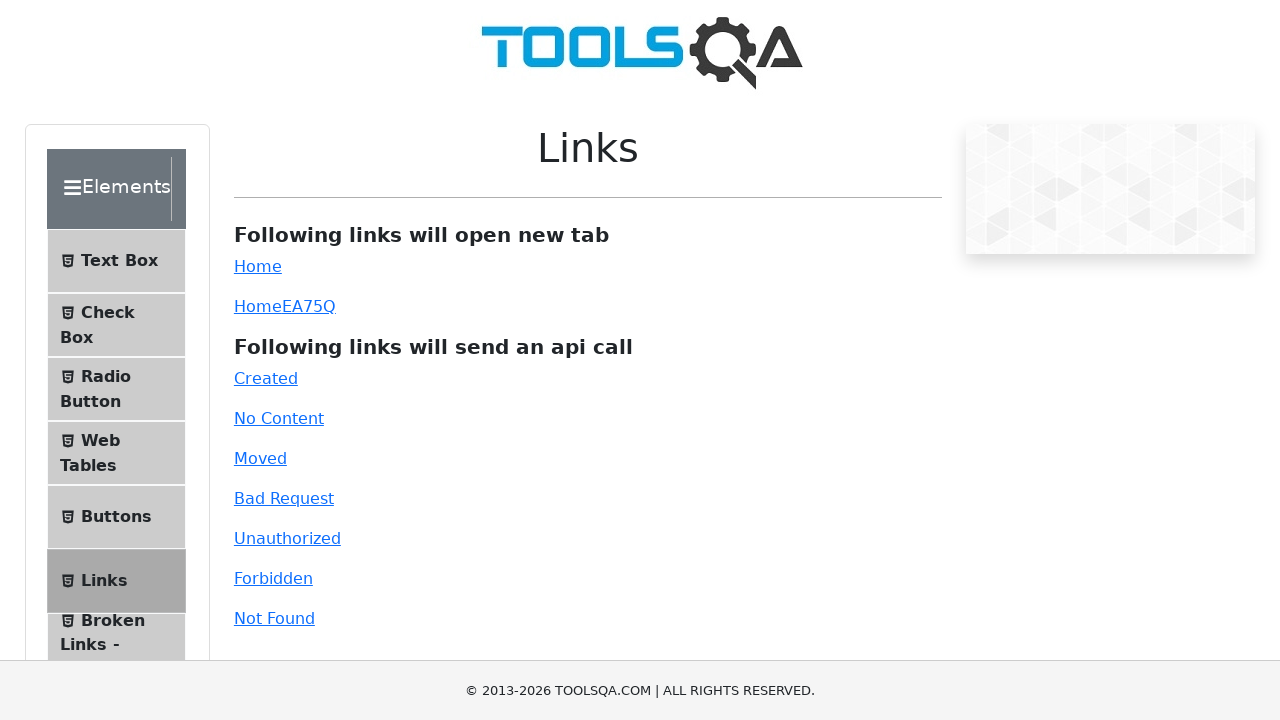

Scrolled down to view all API response links
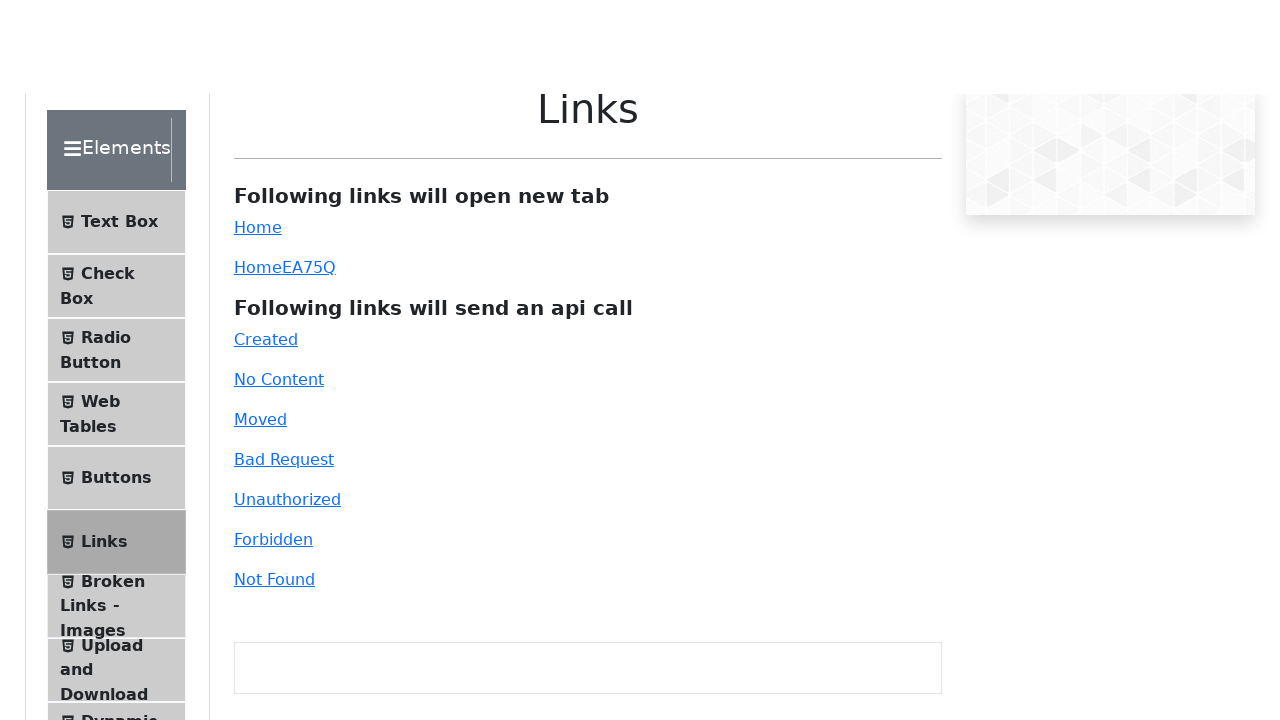

Clicked Created link (HTTP 201 response) at (266, 360) on #created
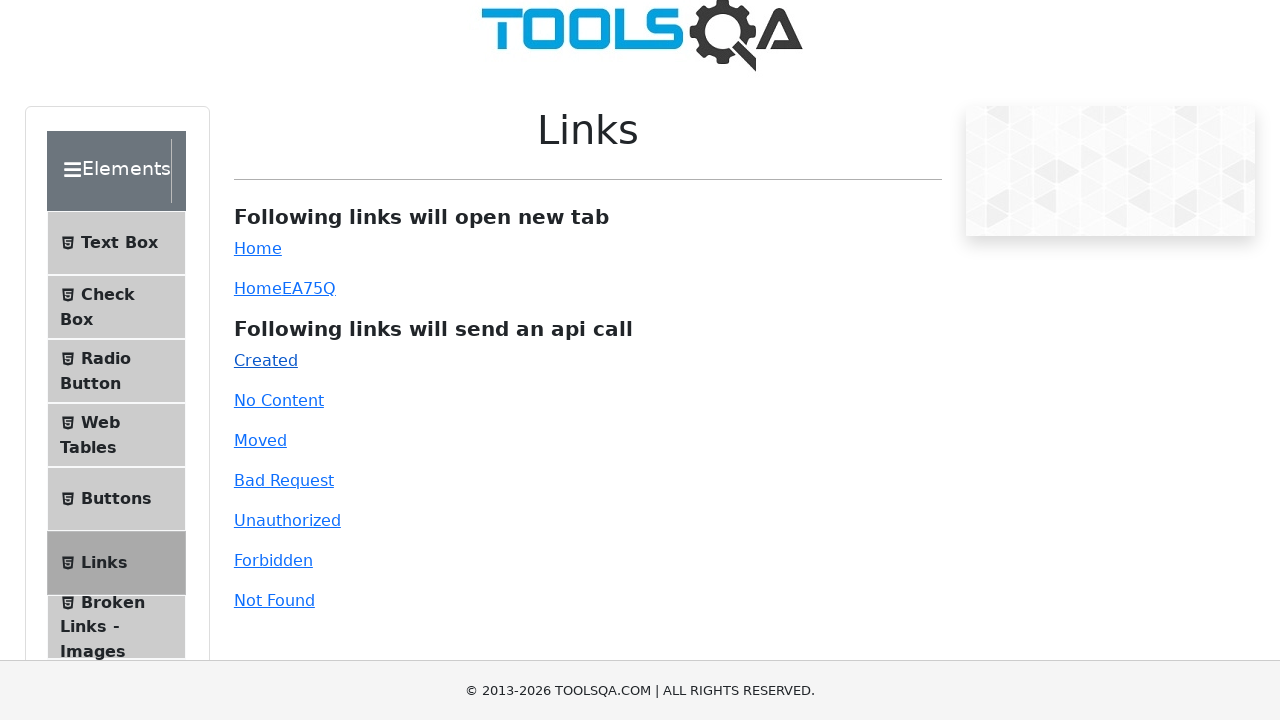

Waited for 1 second after Created link click
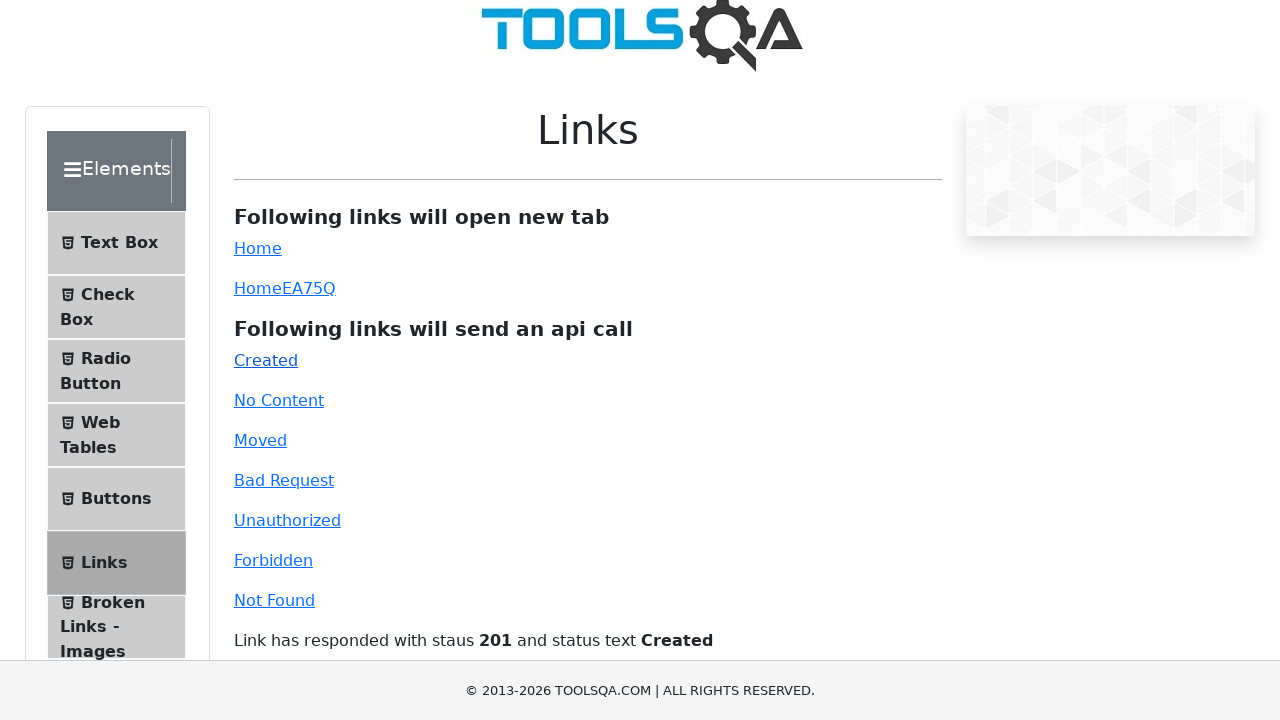

Clicked No Content link (HTTP 204 response) at (279, 400) on #no-content
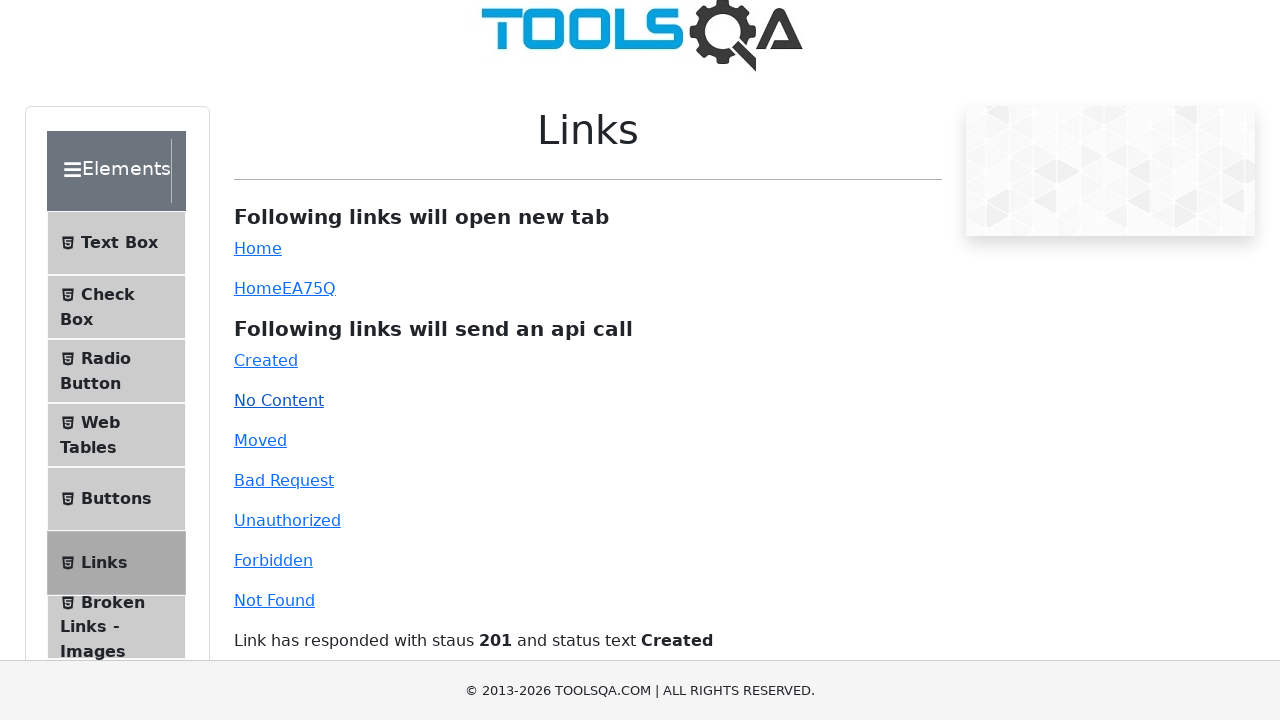

Waited for 1 second after No Content link click
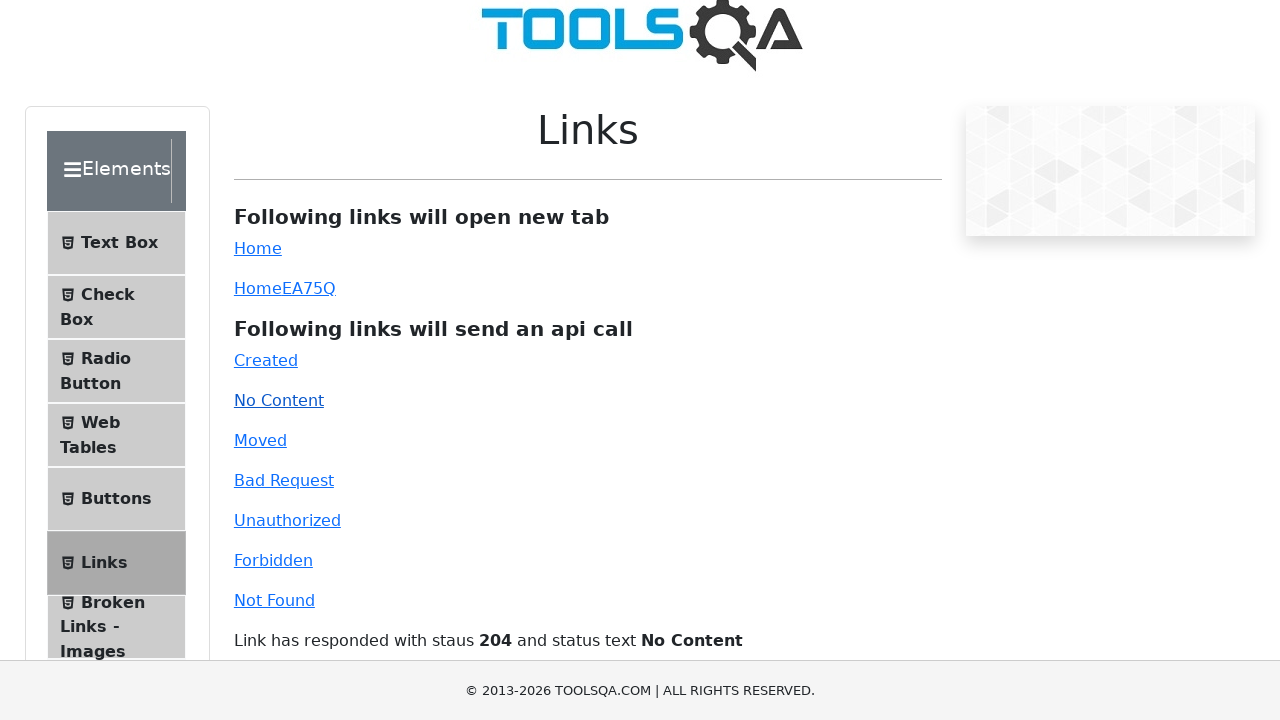

Clicked Moved link (HTTP 301 response) at (260, 440) on #moved
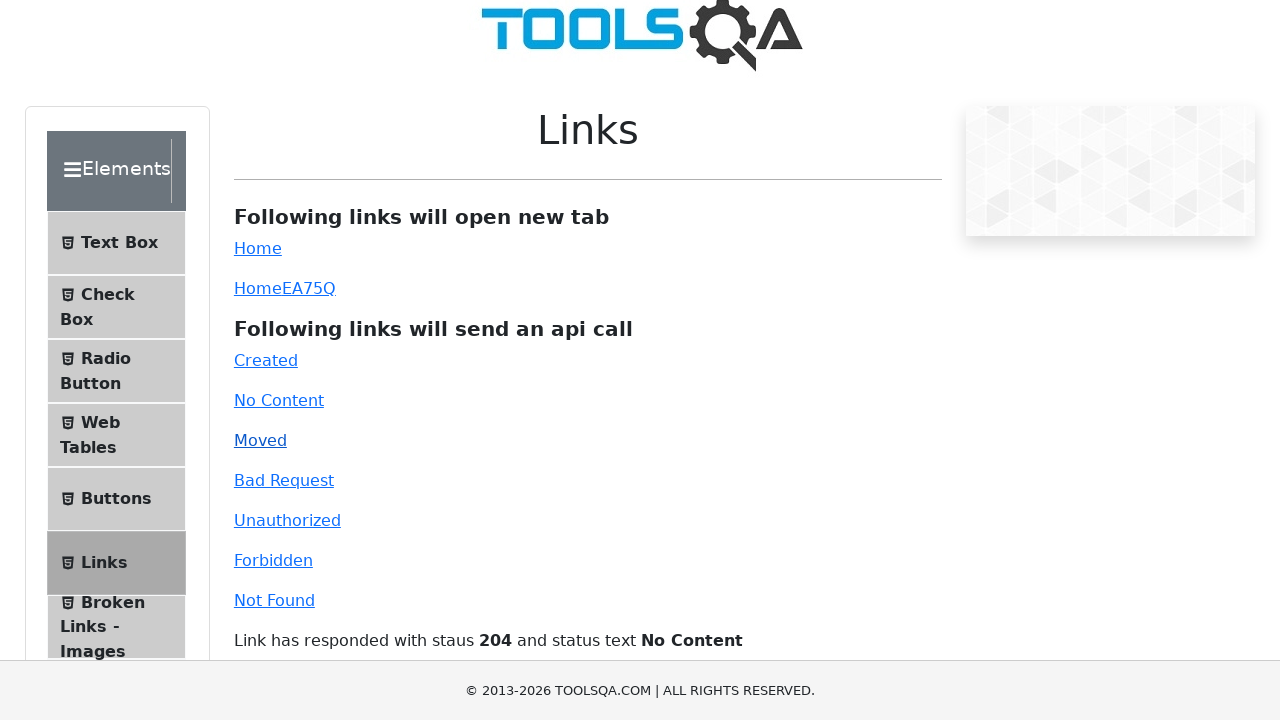

Waited for 1 second after Moved link click
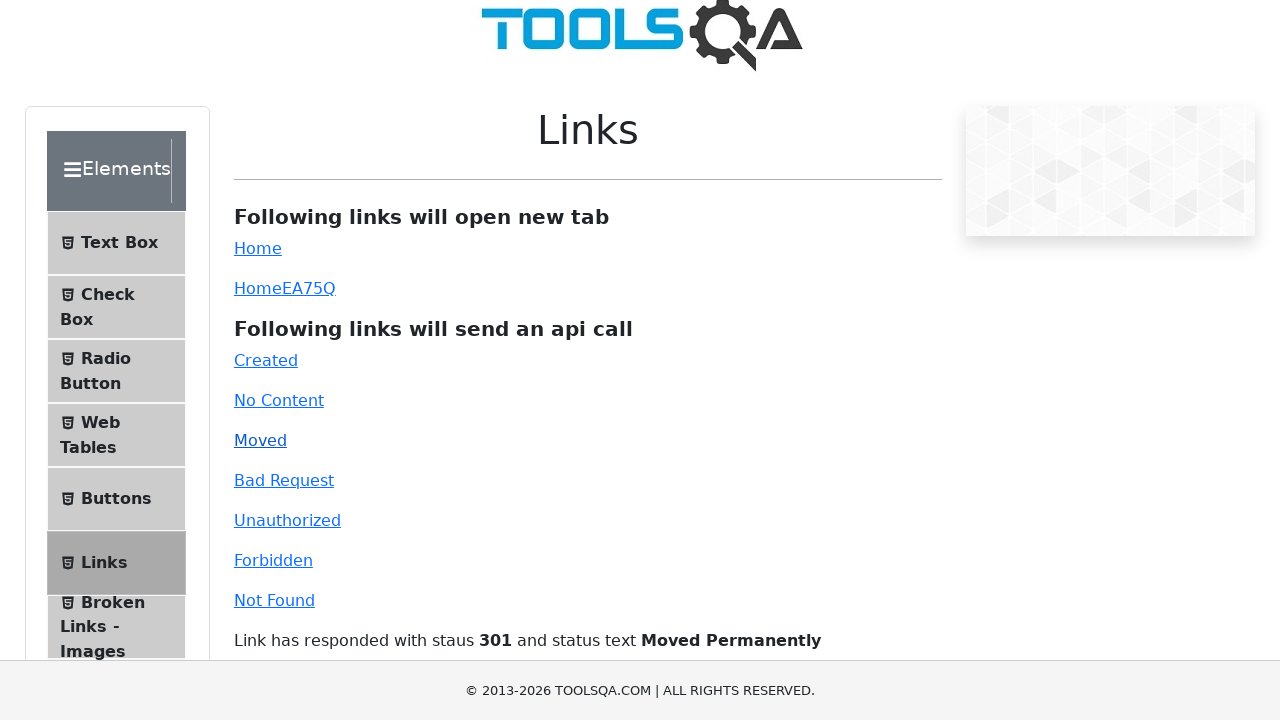

Clicked Bad Request link (HTTP 400 response) at (284, 480) on #bad-request
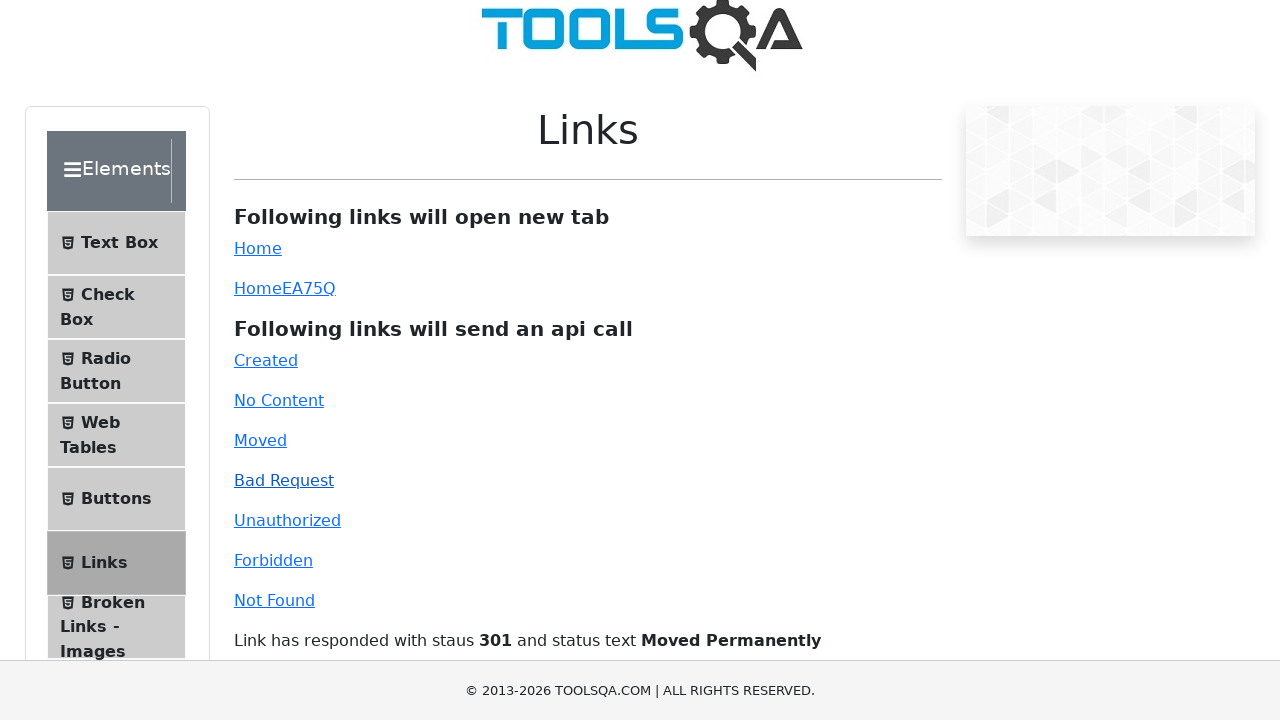

Waited for 1 second after Bad Request link click
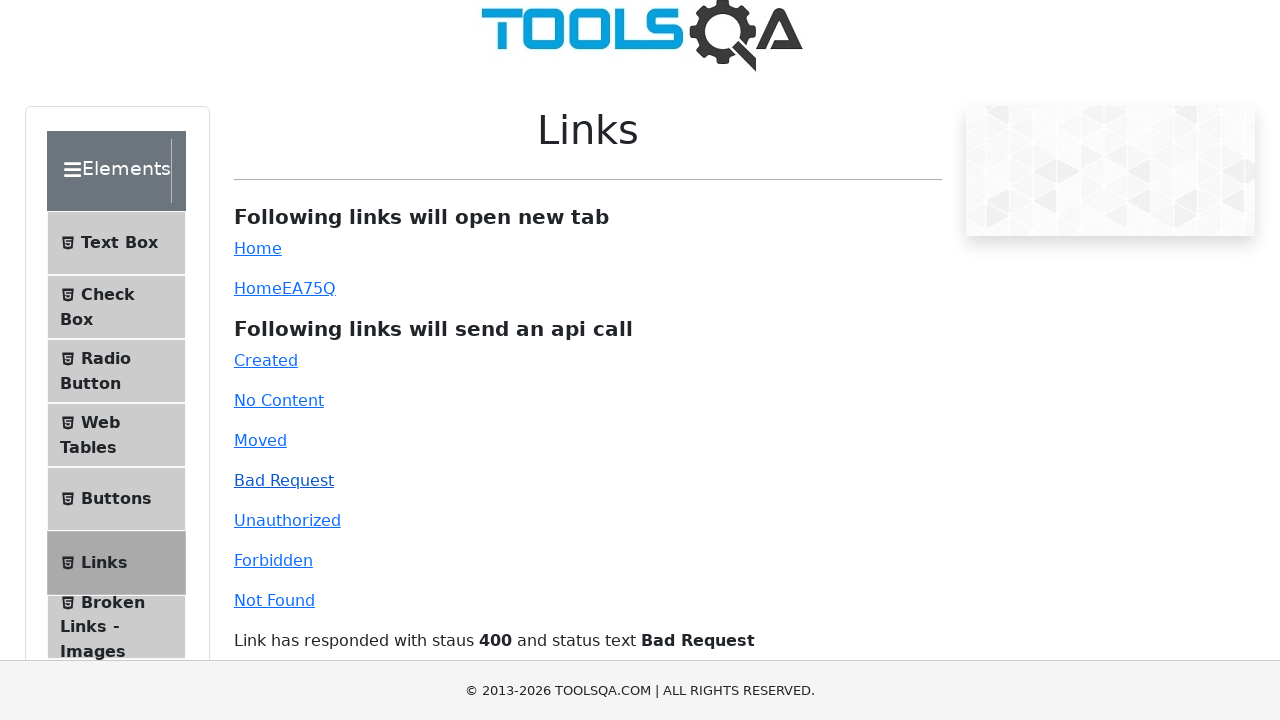

Clicked Unauthorized link (HTTP 401 response) at (287, 520) on #unauthorized
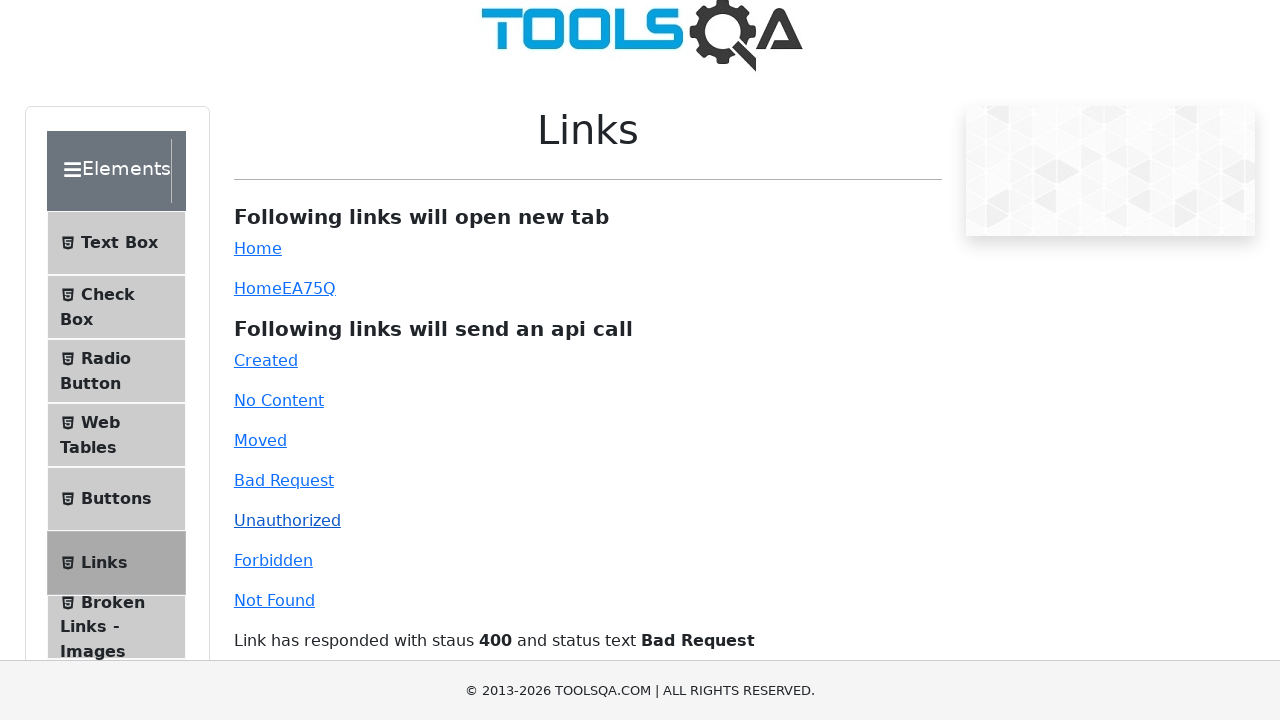

Waited for 1 second after Unauthorized link click
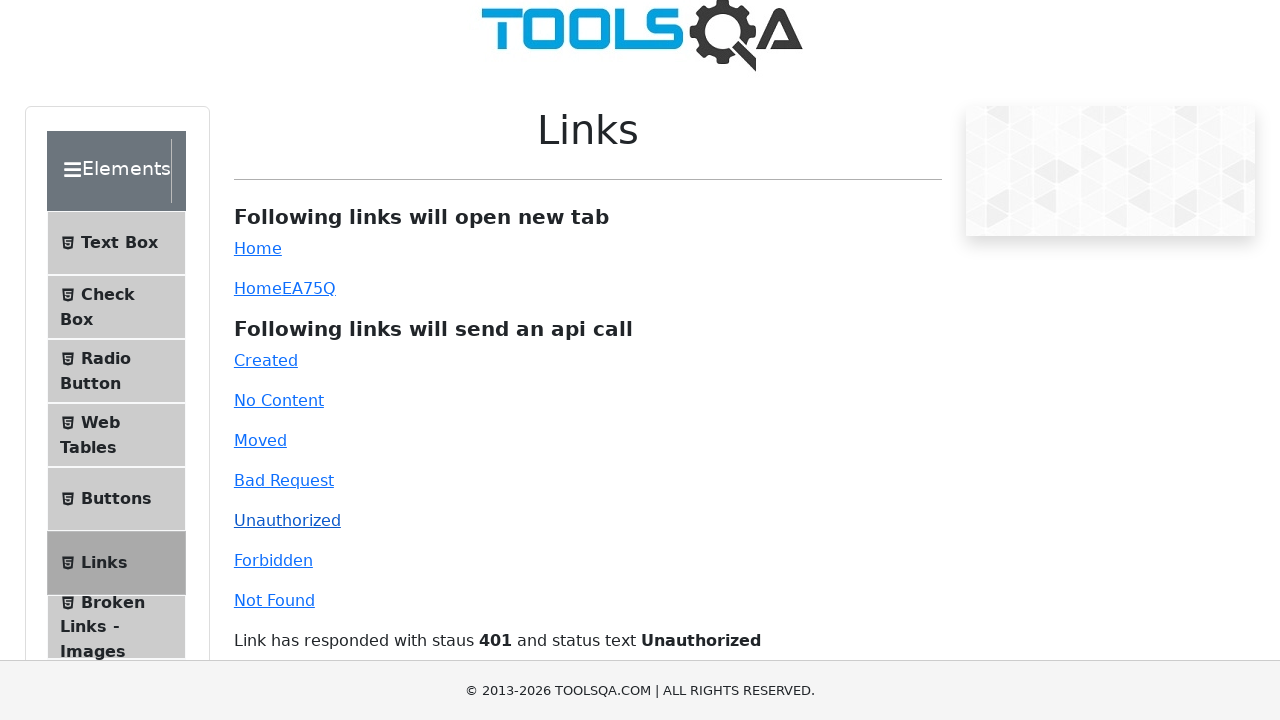

Clicked Forbidden link (HTTP 403 response) at (273, 560) on #forbidden
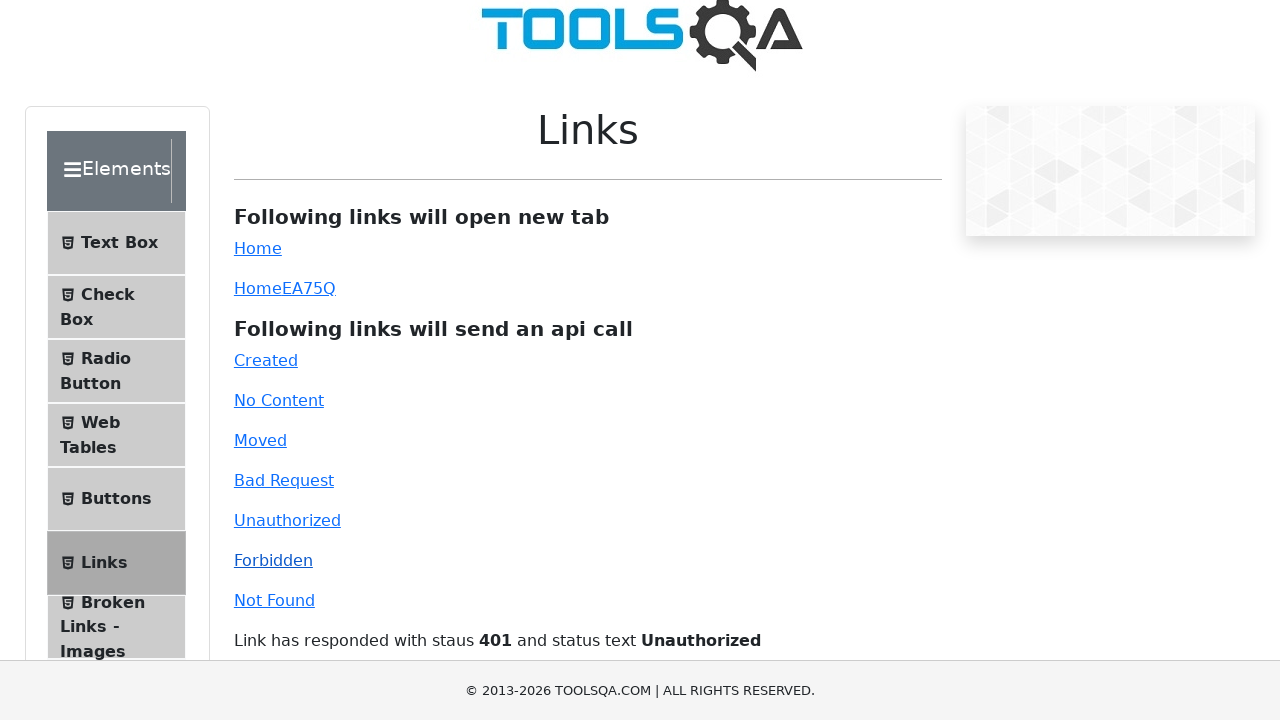

Waited for 1 second after Forbidden link click
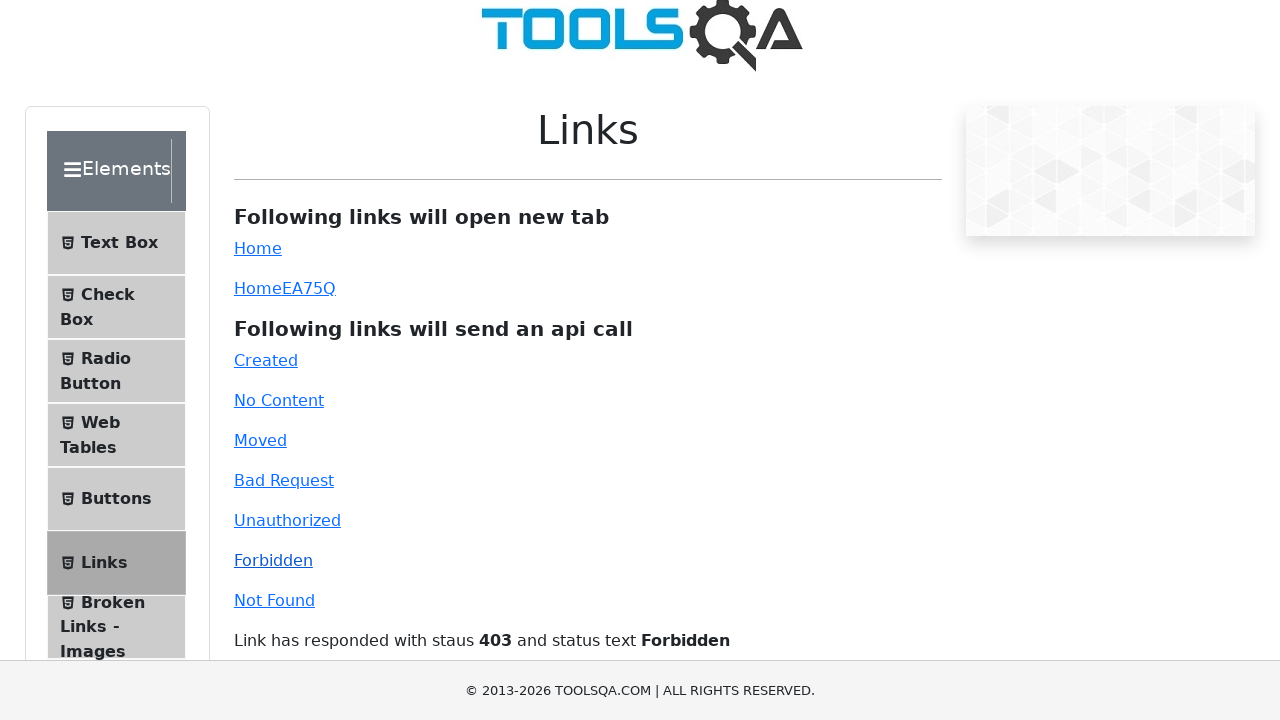

Clicked Invalid URL link (HTTP 404 response) at (274, 600) on #invalid-url
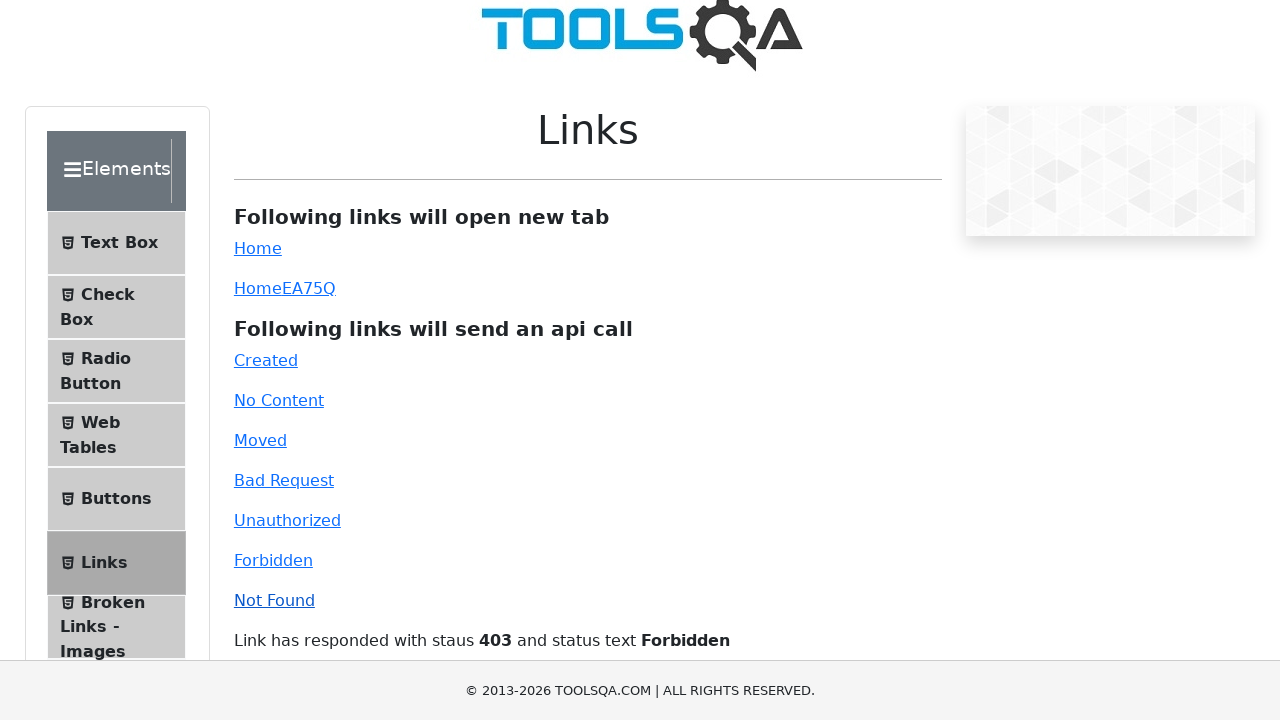

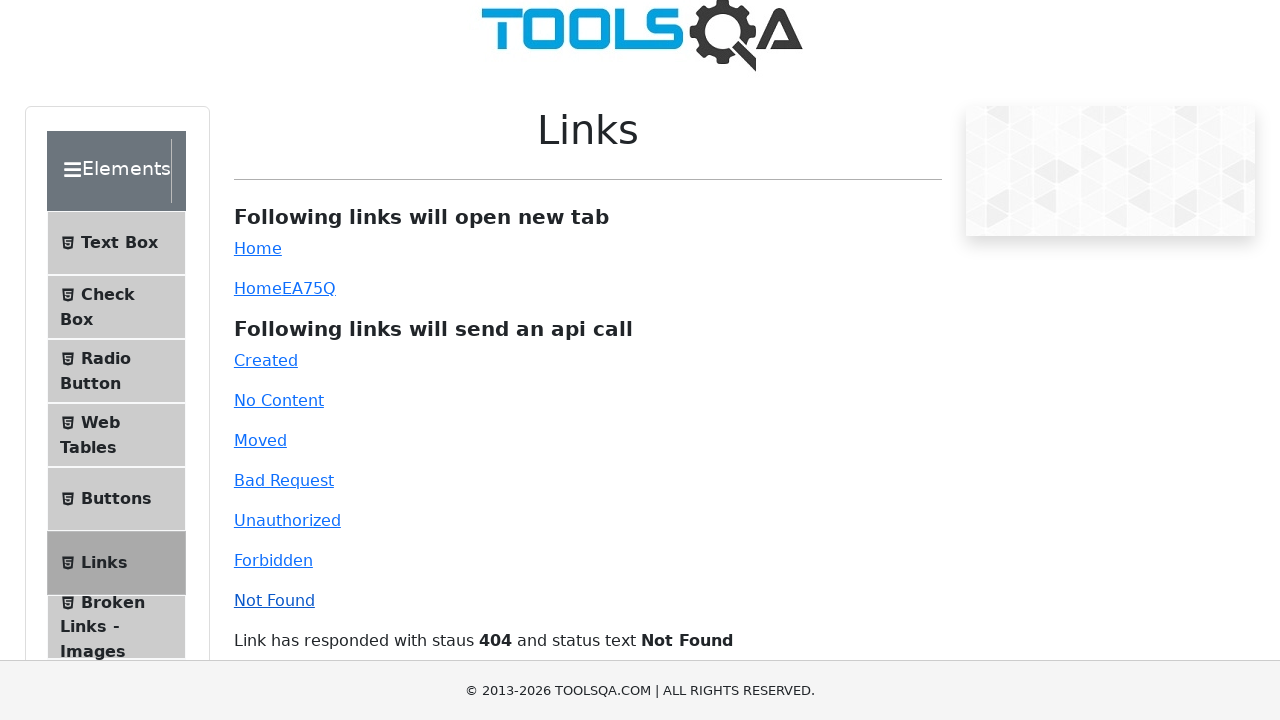